Tests routing by filtering to show only active or completed items using navigation links

Starting URL: https://demo.playwright.dev/todomvc

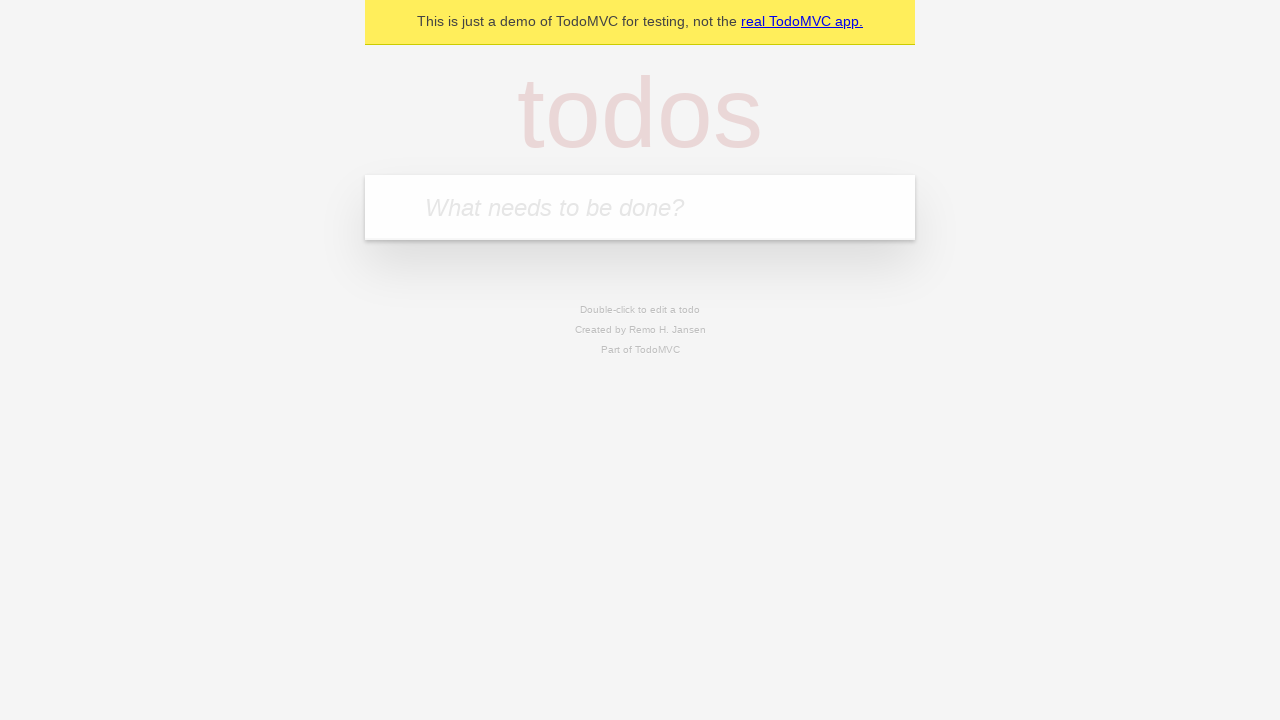

Filled todo input with 'buy some cheese' on internal:attr=[placeholder="What needs to be done?"i]
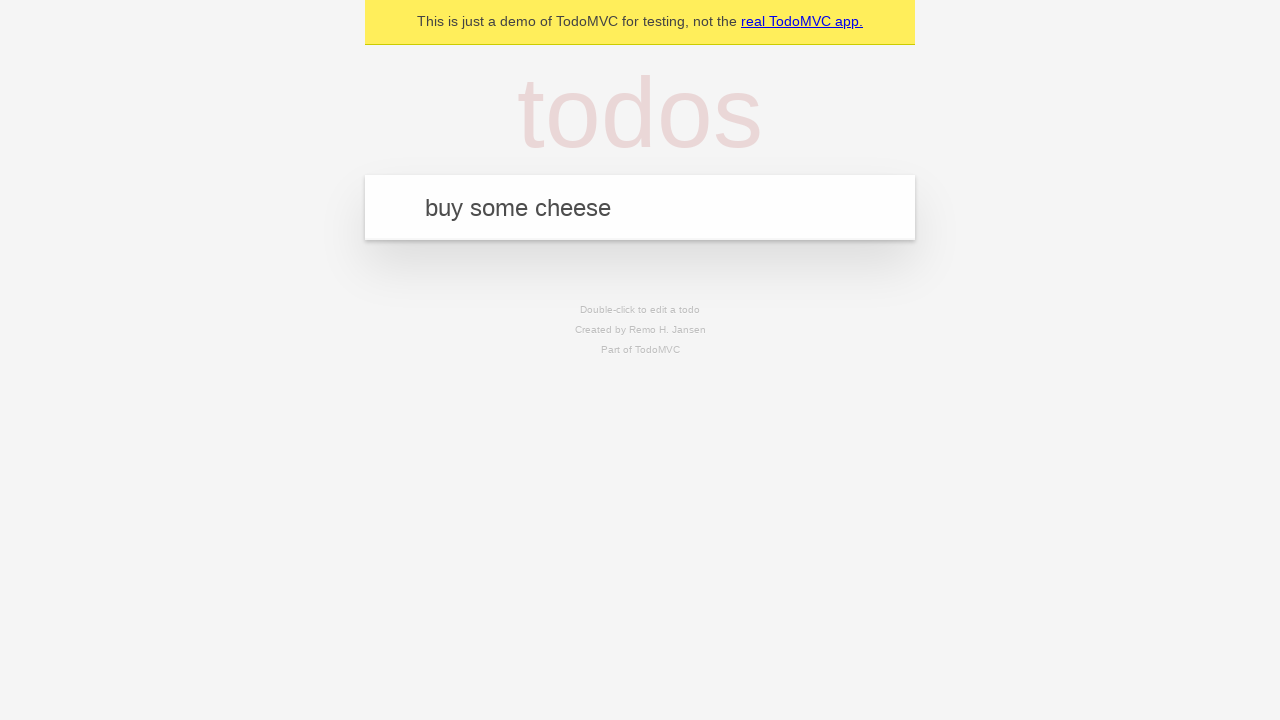

Pressed Enter to create todo 'buy some cheese' on internal:attr=[placeholder="What needs to be done?"i]
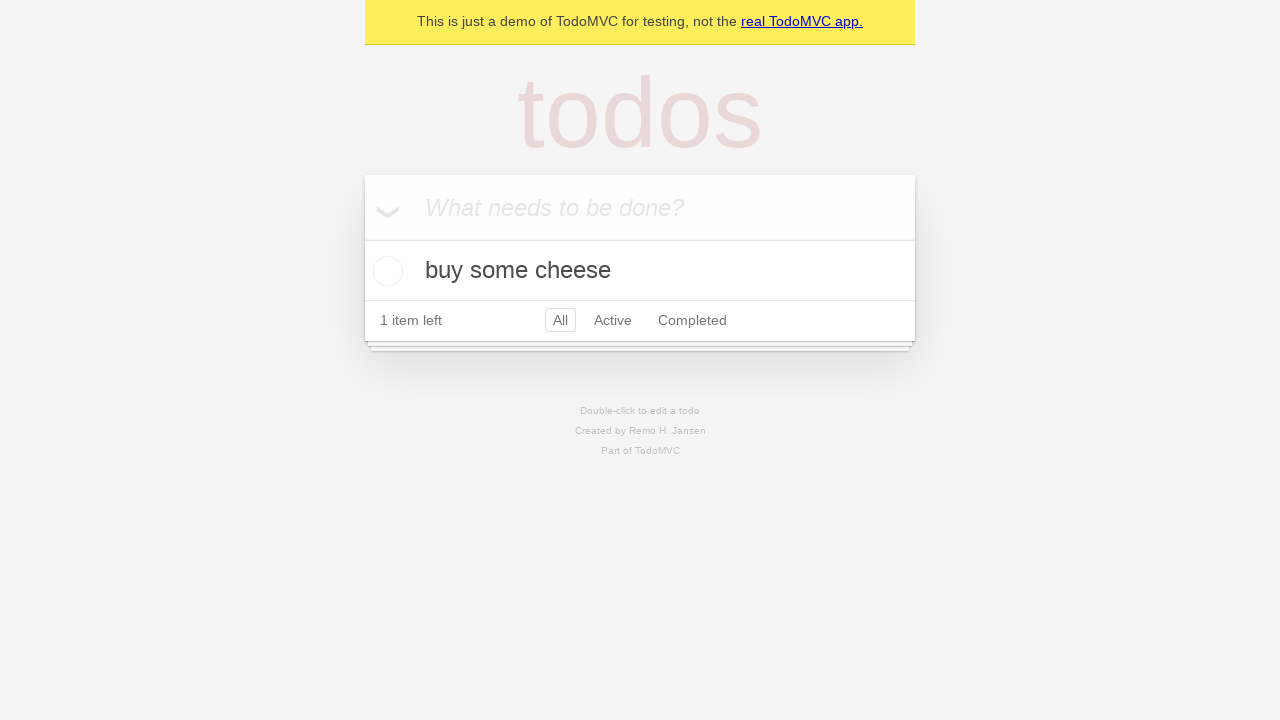

Filled todo input with 'feed the cat' on internal:attr=[placeholder="What needs to be done?"i]
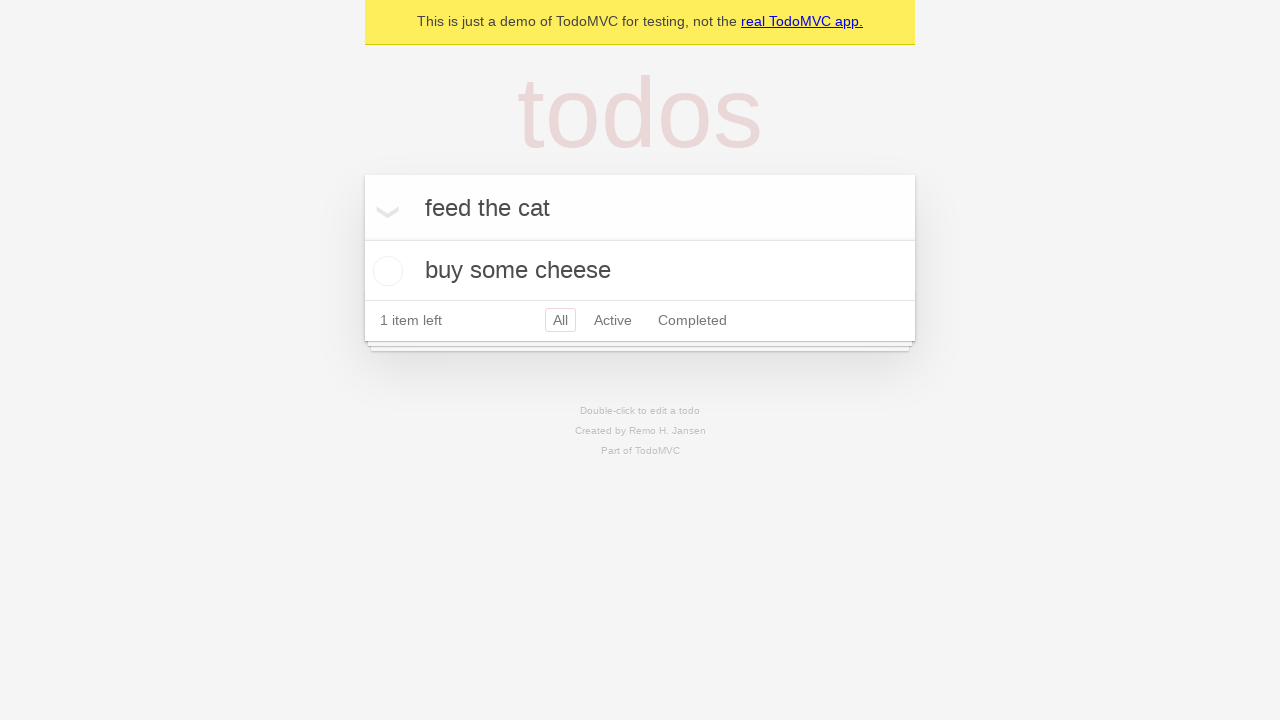

Pressed Enter to create todo 'feed the cat' on internal:attr=[placeholder="What needs to be done?"i]
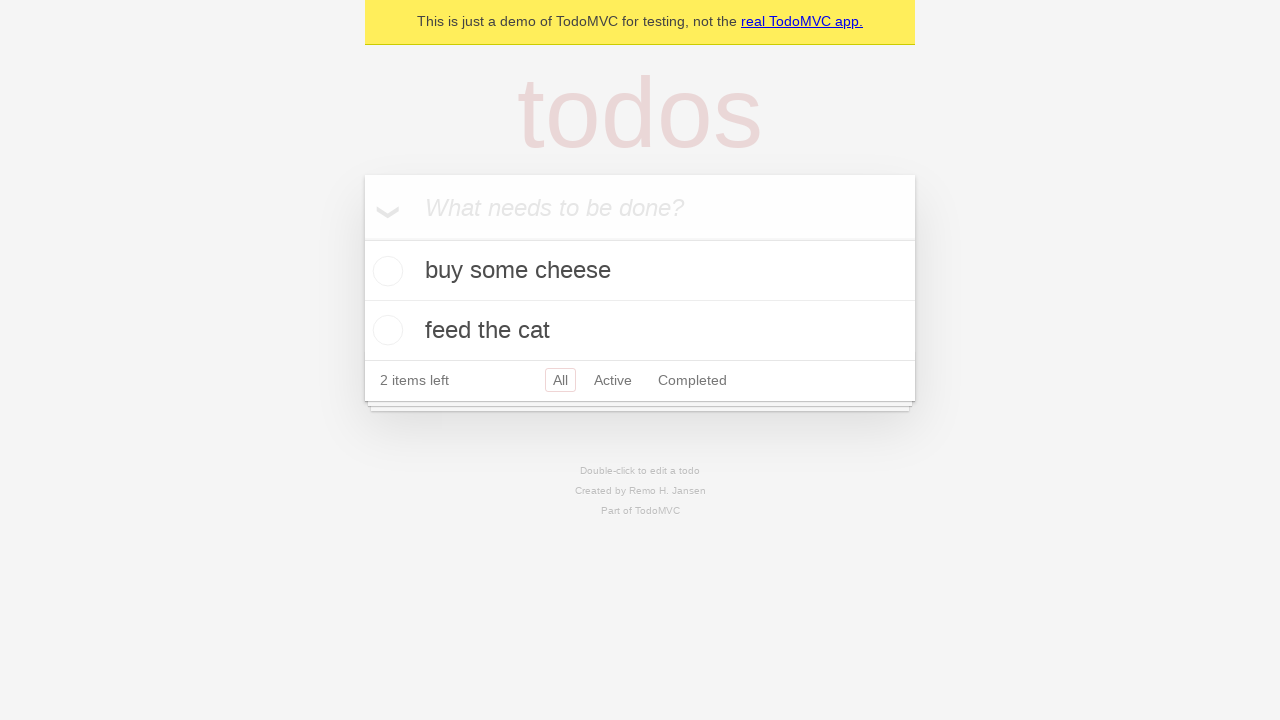

Filled todo input with 'book a doctors appointment' on internal:attr=[placeholder="What needs to be done?"i]
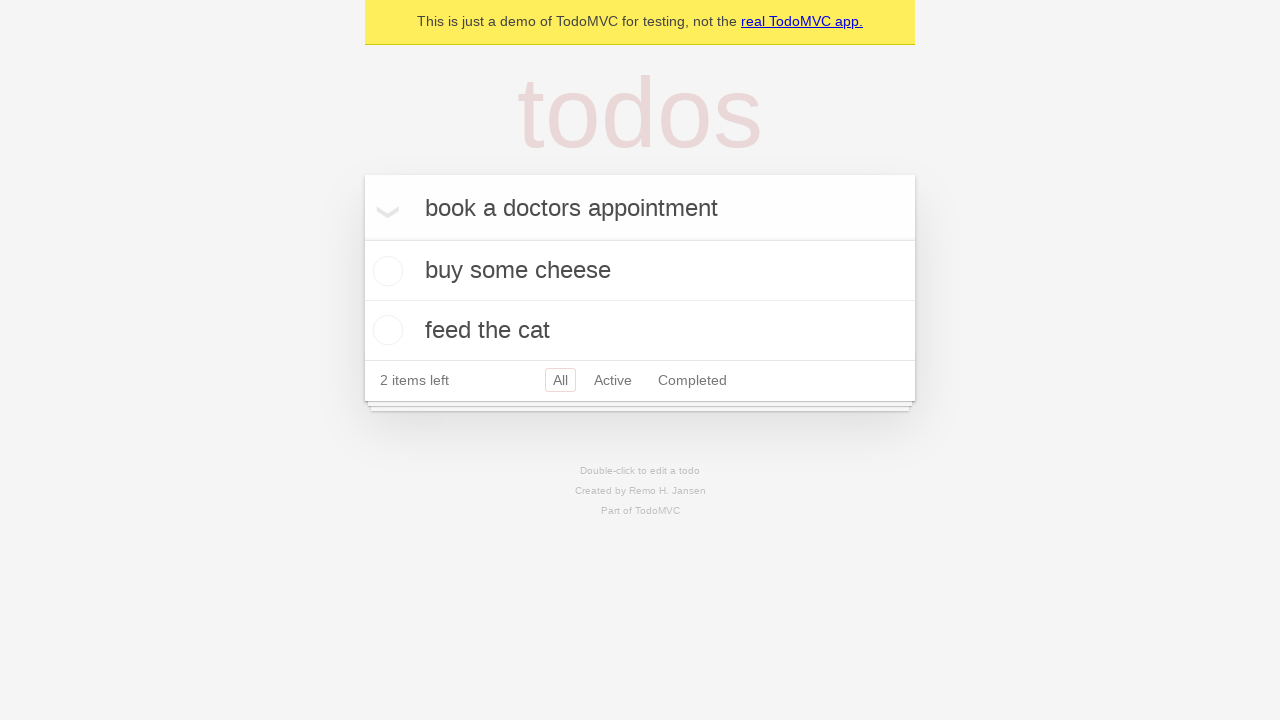

Pressed Enter to create todo 'book a doctors appointment' on internal:attr=[placeholder="What needs to be done?"i]
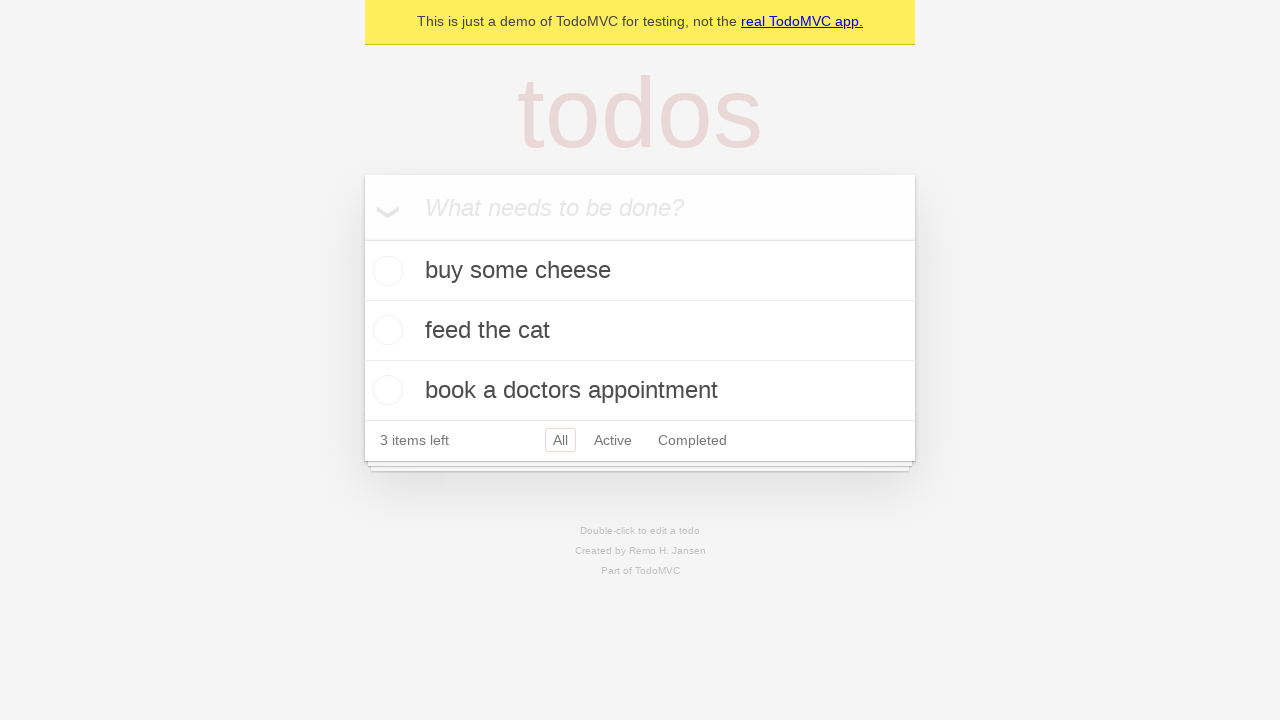

All 3 todos created and visible
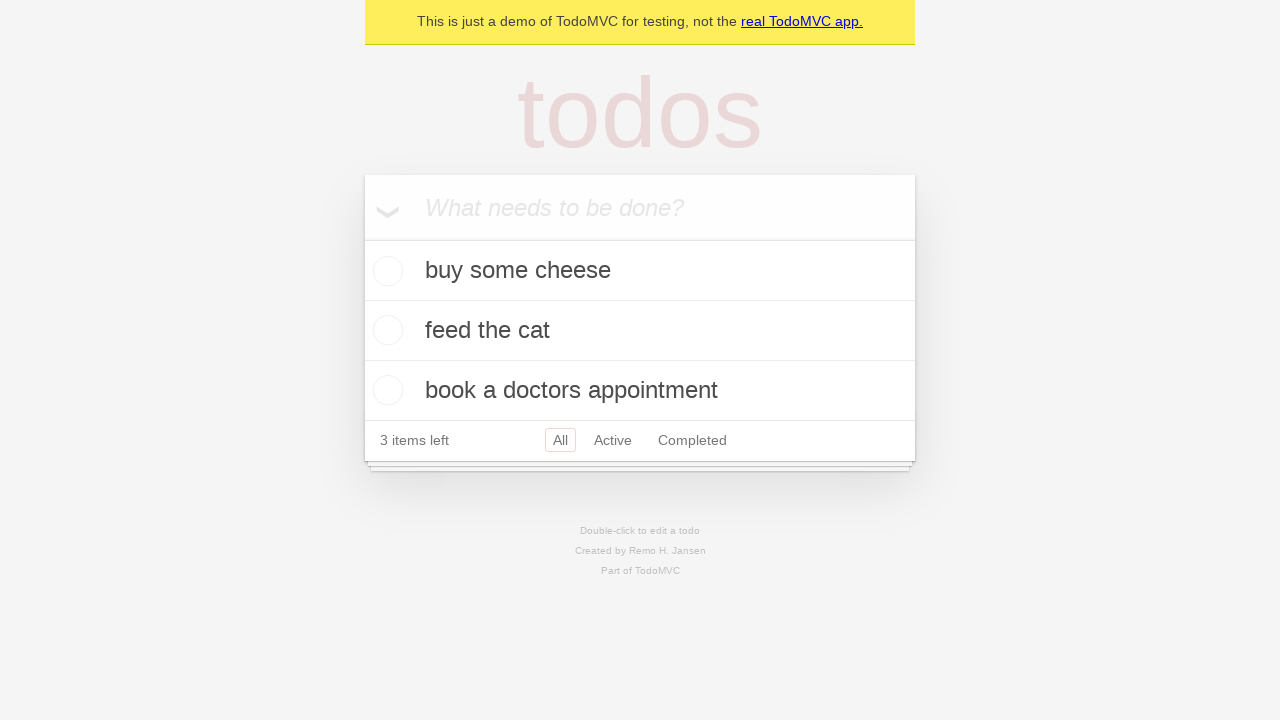

Marked second todo 'feed the cat' as complete at (385, 330) on internal:testid=[data-testid="todo-item"s] >> nth=1 >> internal:role=checkbox
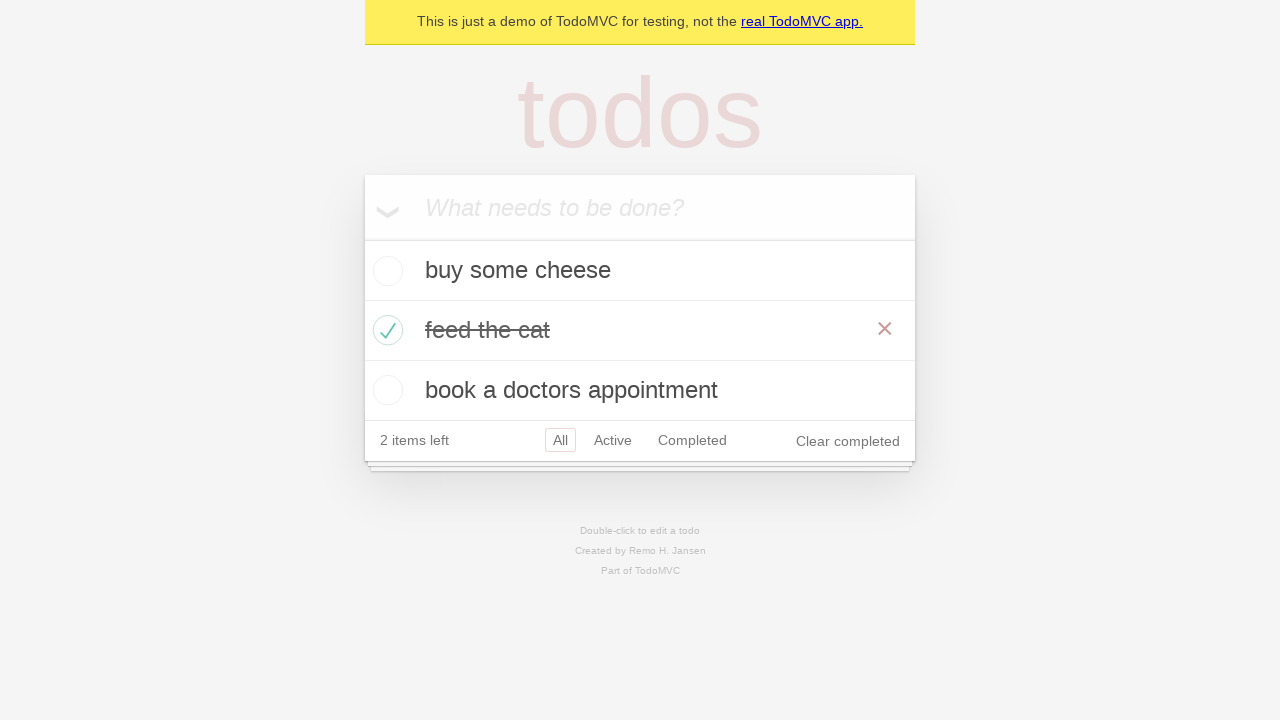

Clicked Active filter link at (613, 440) on internal:role=link[name="Active"i]
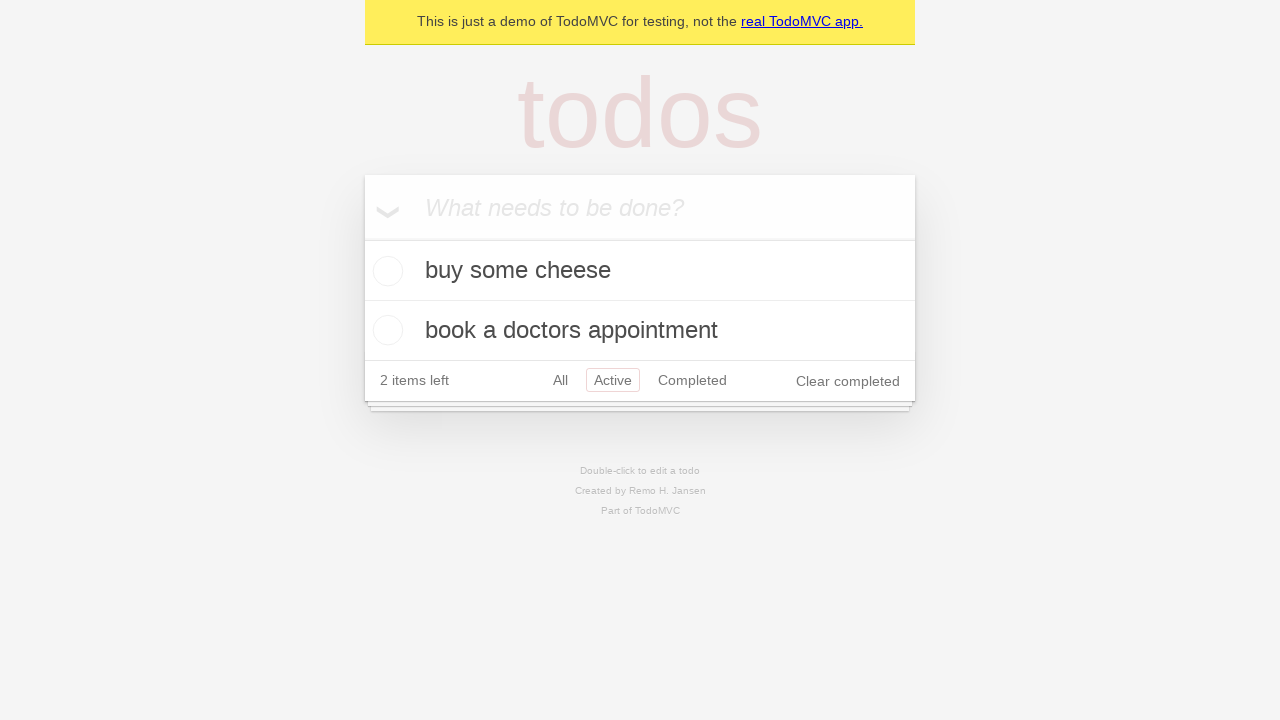

Filtered view loaded showing 2 active items
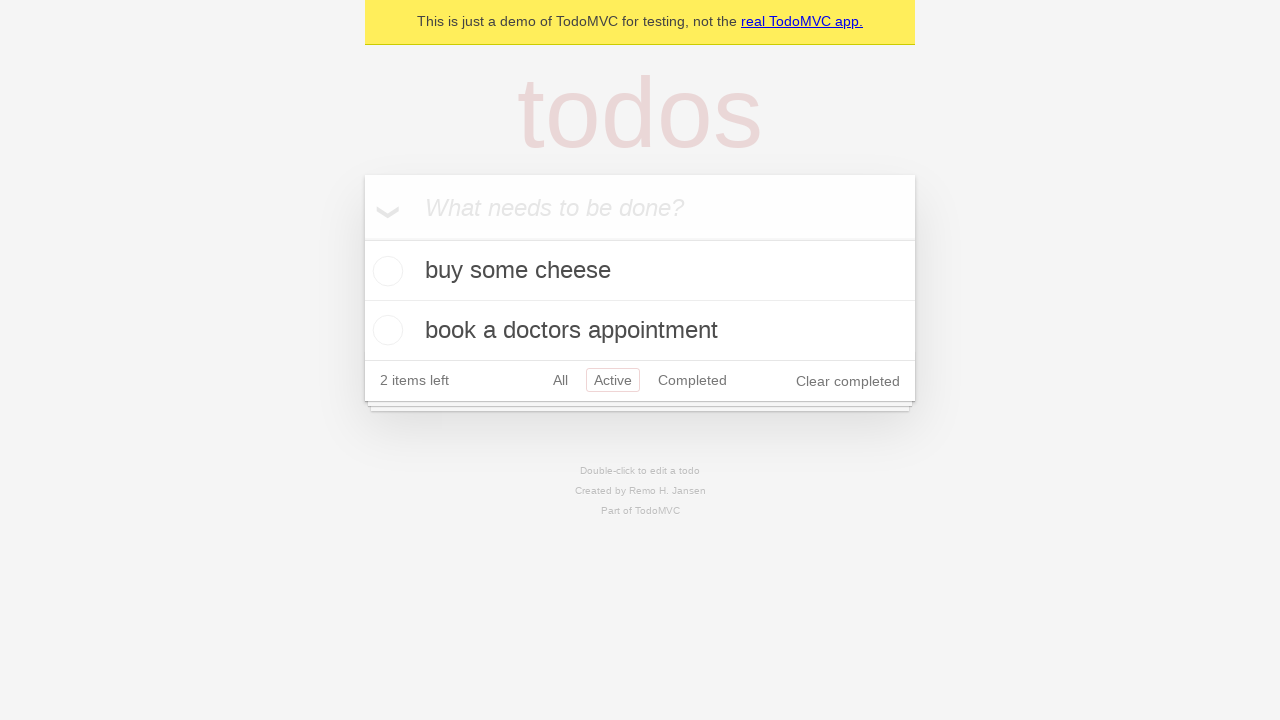

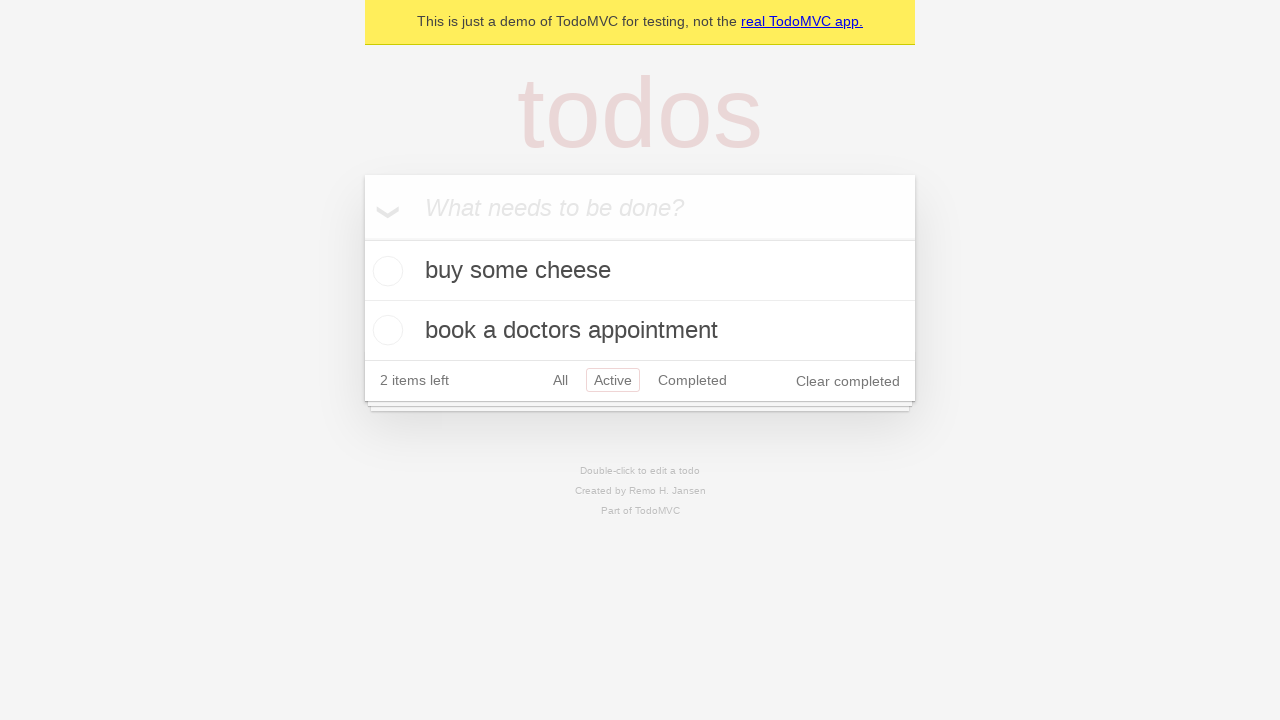